Tests the "load more" pagination functionality on an e-commerce product listing page by clicking the load more button to verify additional products are loaded.

Starting URL: https://www.millenamoveiseeletro.com.br/eletrodomesticos

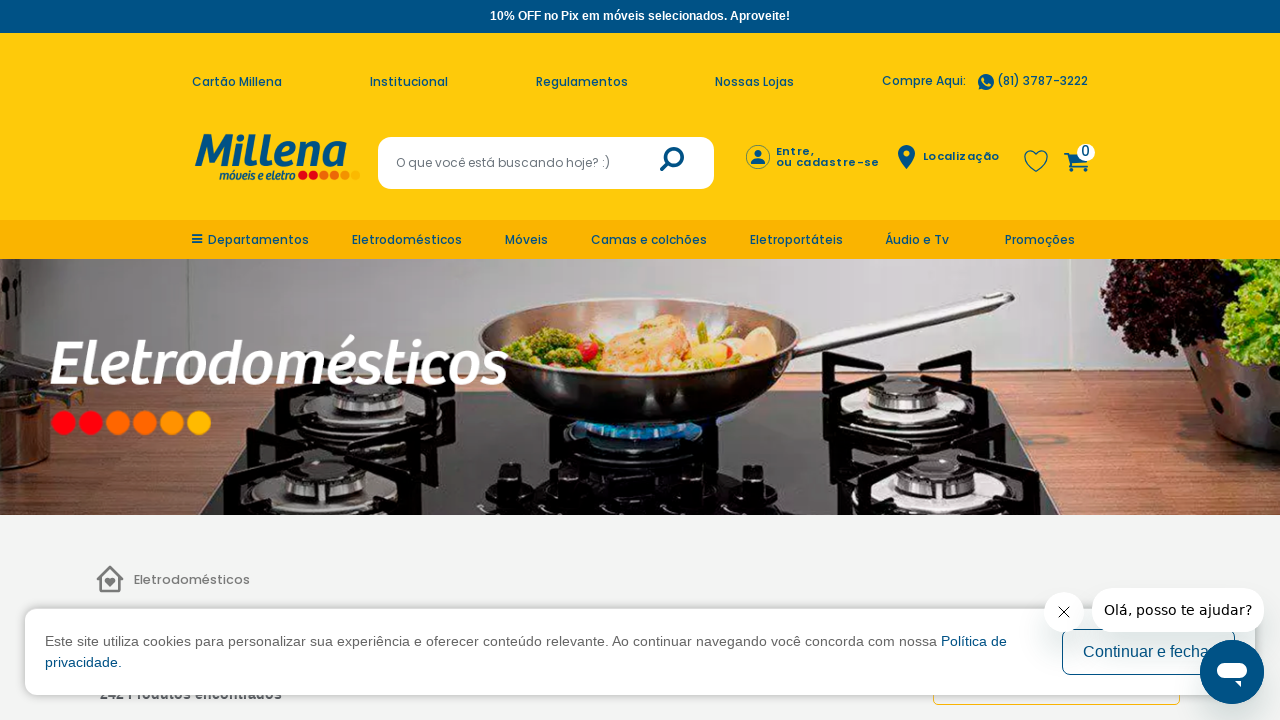

Waited for product grid to load
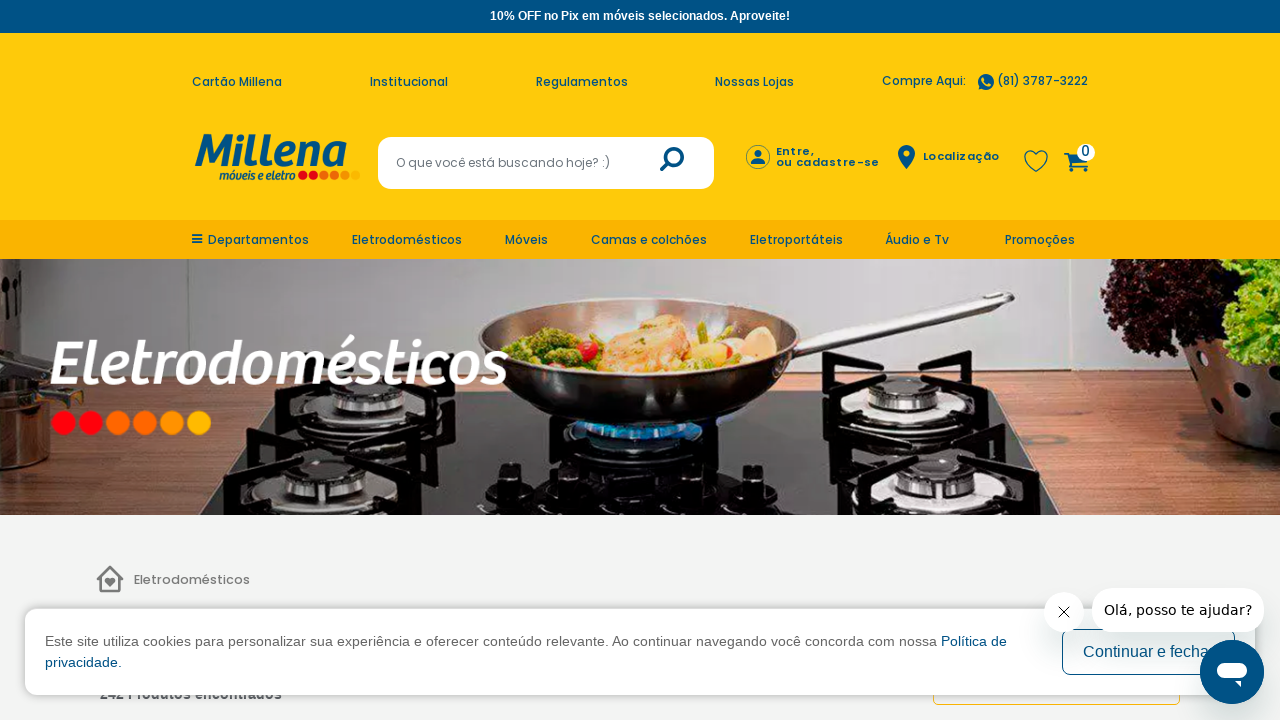

Clicked load more button (attempt 1) at (779, 360) on #product-search-results > div:nth-child(2) > div.col-sm-12.col-md-9.p > div.row.
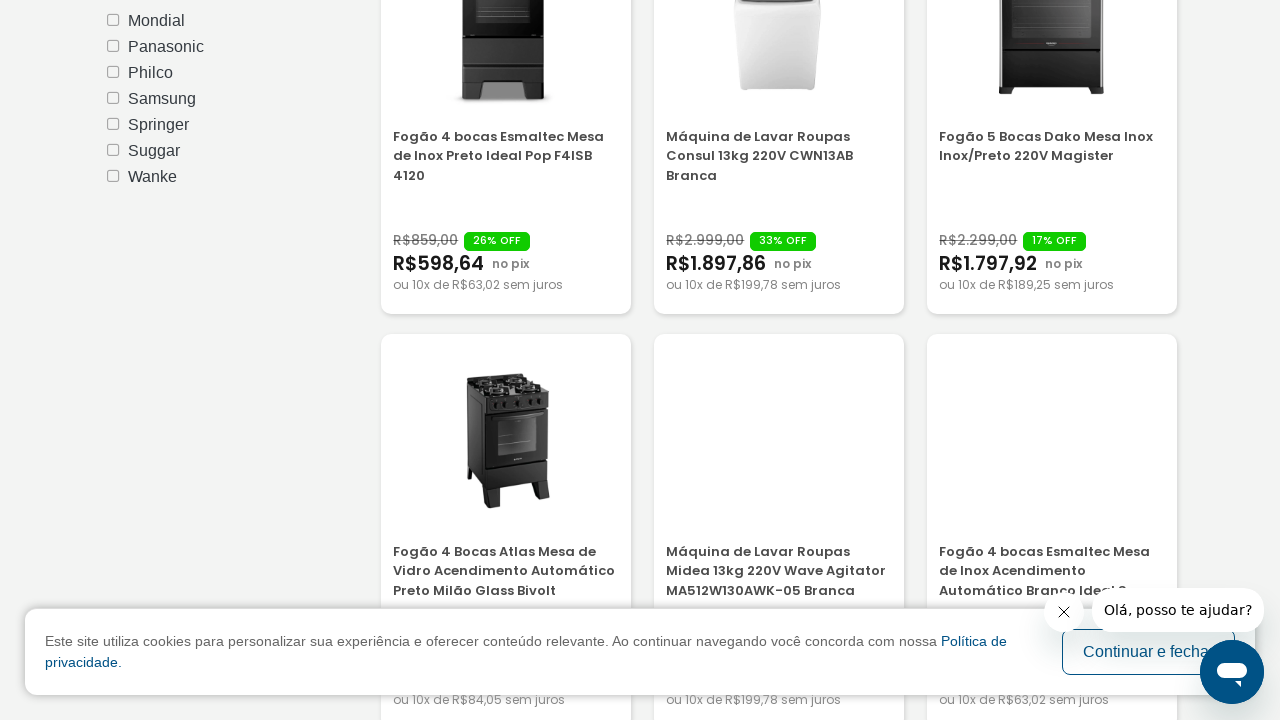

Waited 3 seconds for new products to load
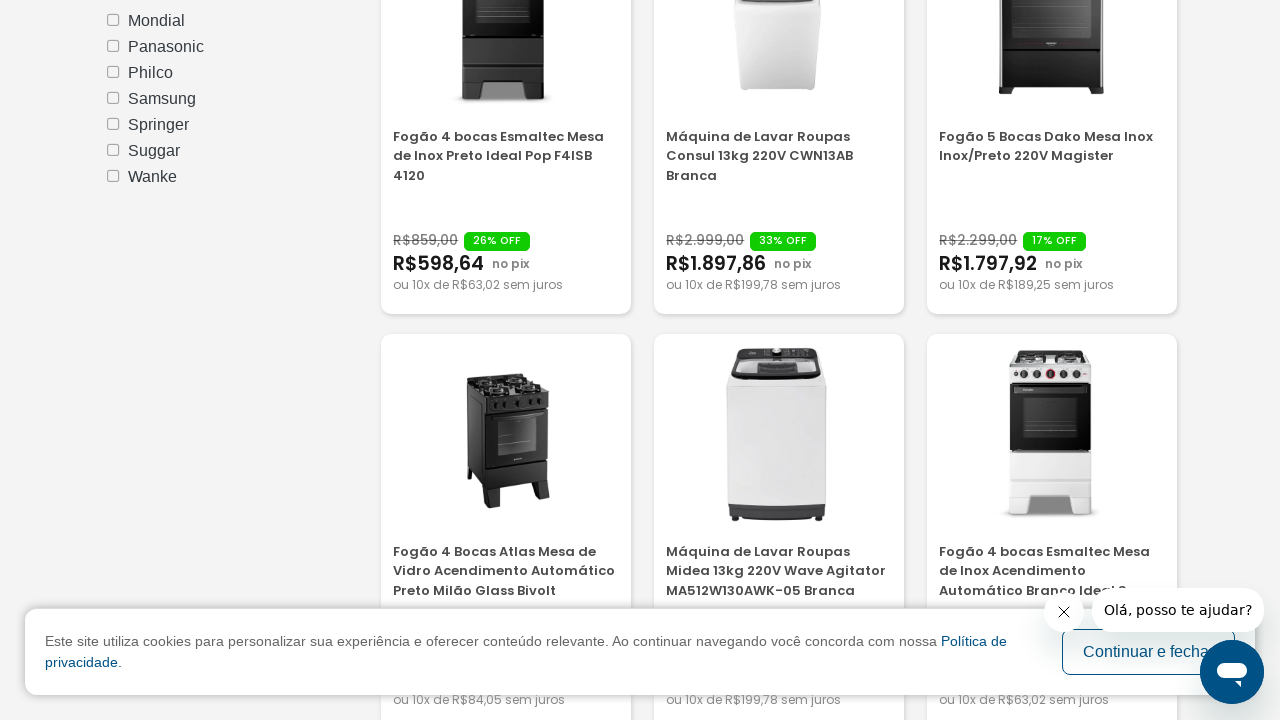

Clicked load more button (attempt 2) at (779, 360) on #product-search-results > div:nth-child(2) > div.col-sm-12.col-md-9.p > div.row.
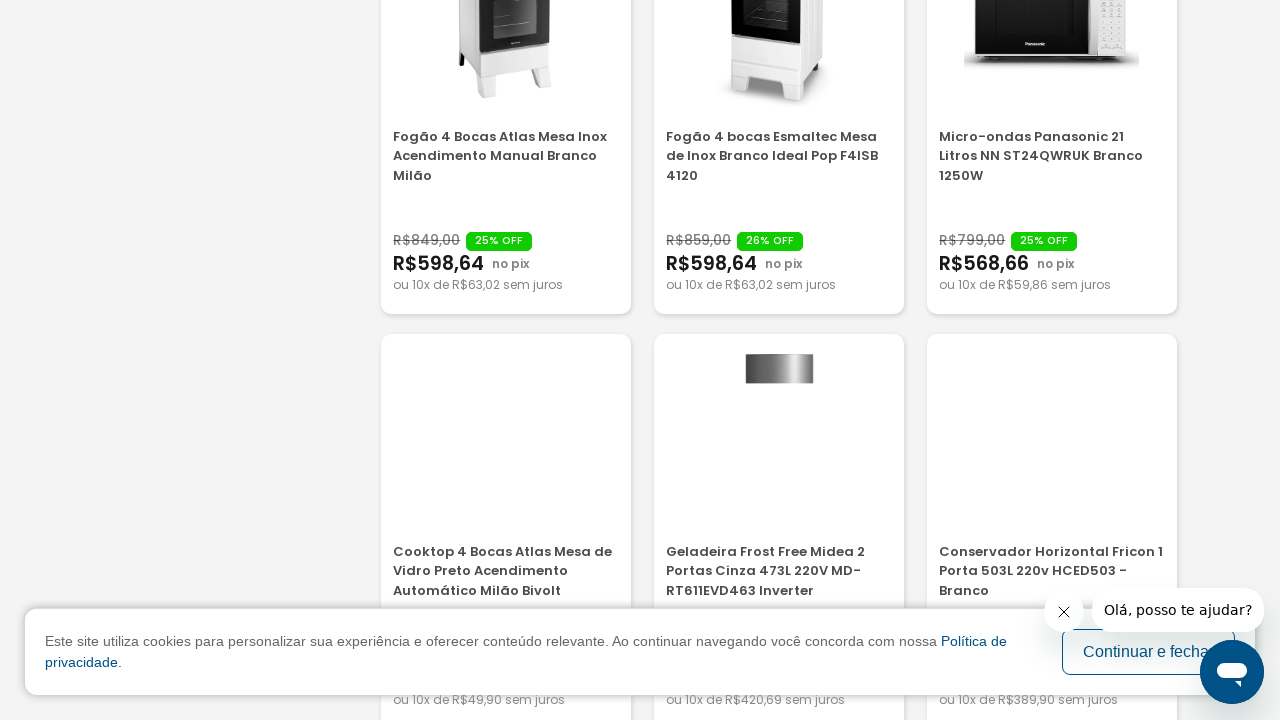

Waited 3 seconds for new products to load
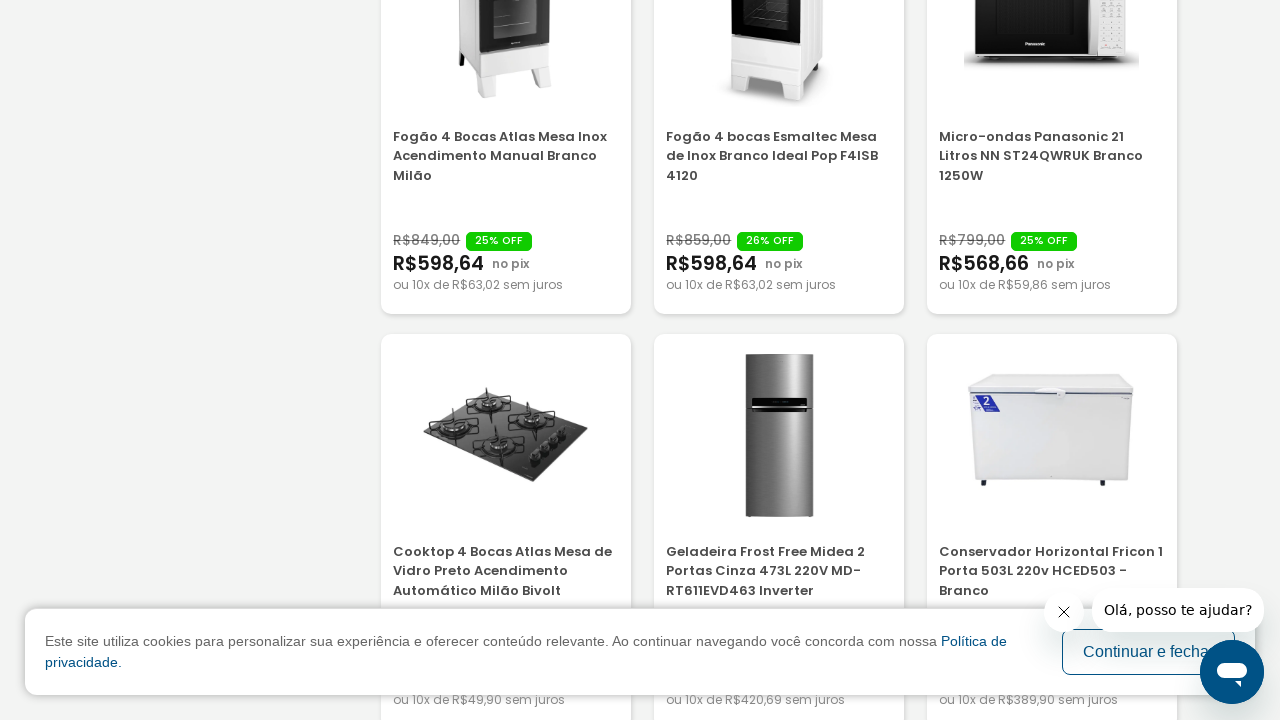

Clicked load more button (attempt 3) at (779, 360) on #product-search-results > div:nth-child(2) > div.col-sm-12.col-md-9.p > div.row.
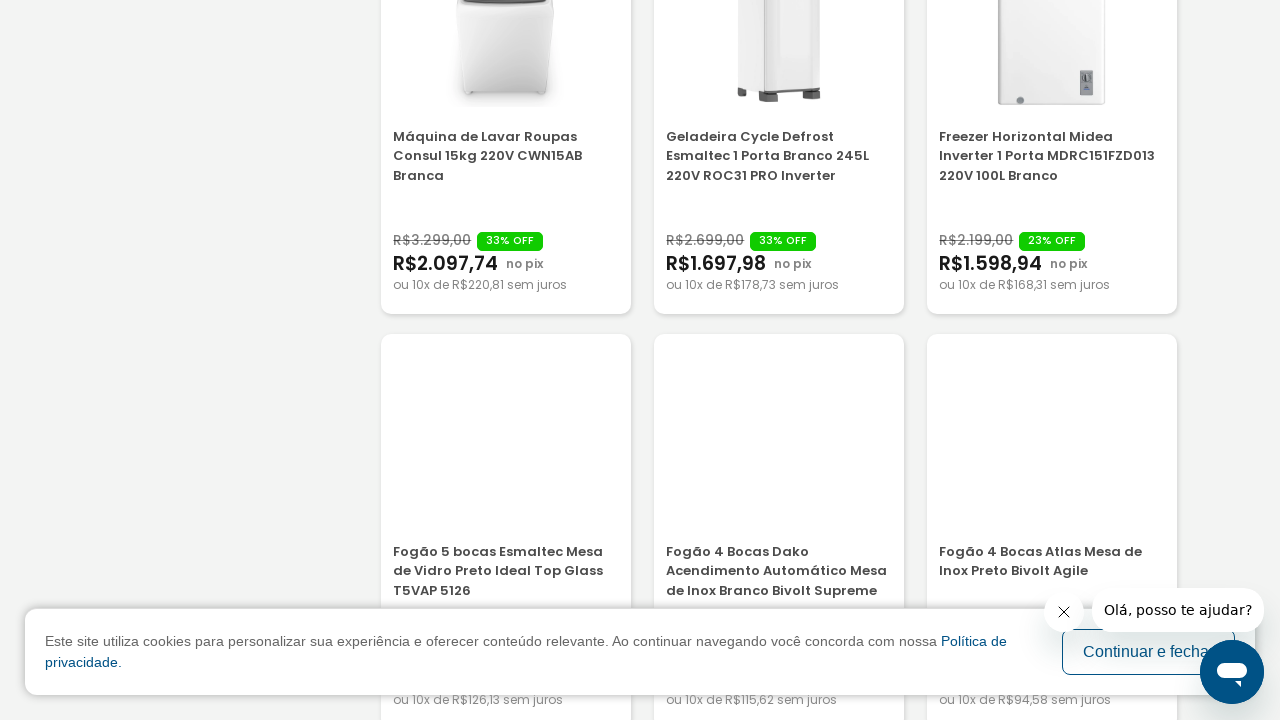

Waited 3 seconds for new products to load
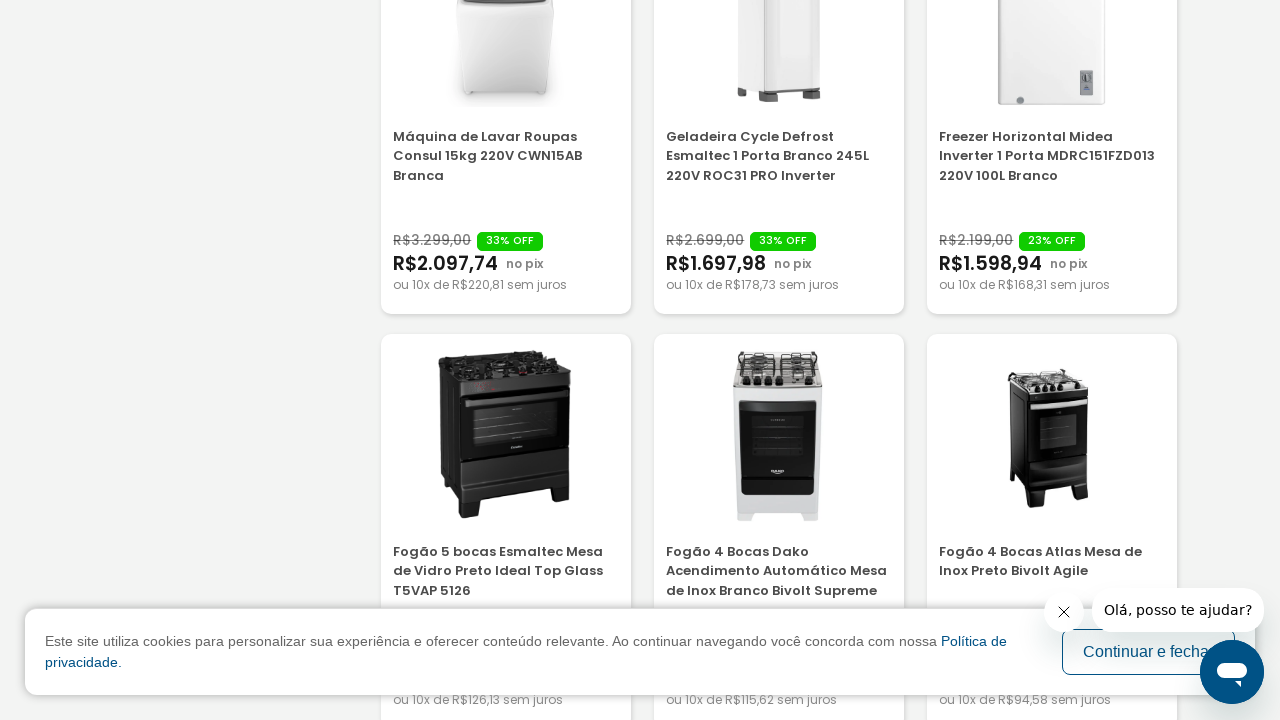

Verified product grid is still displayed
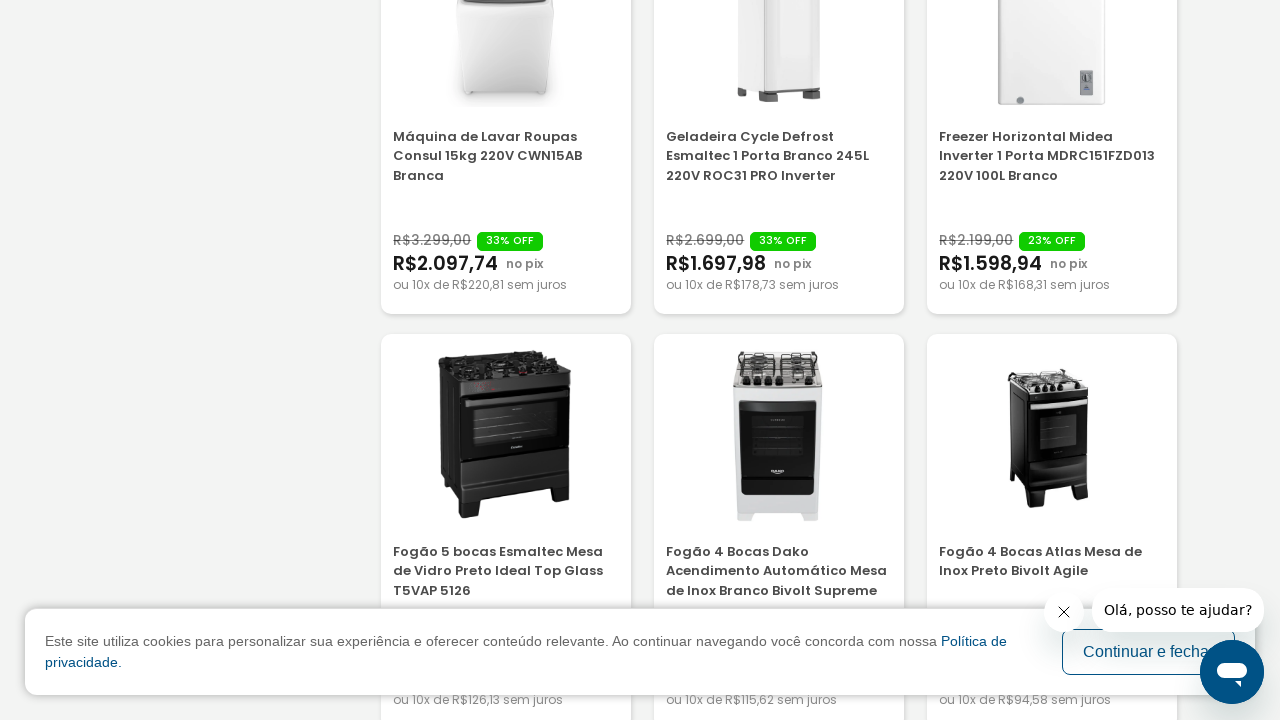

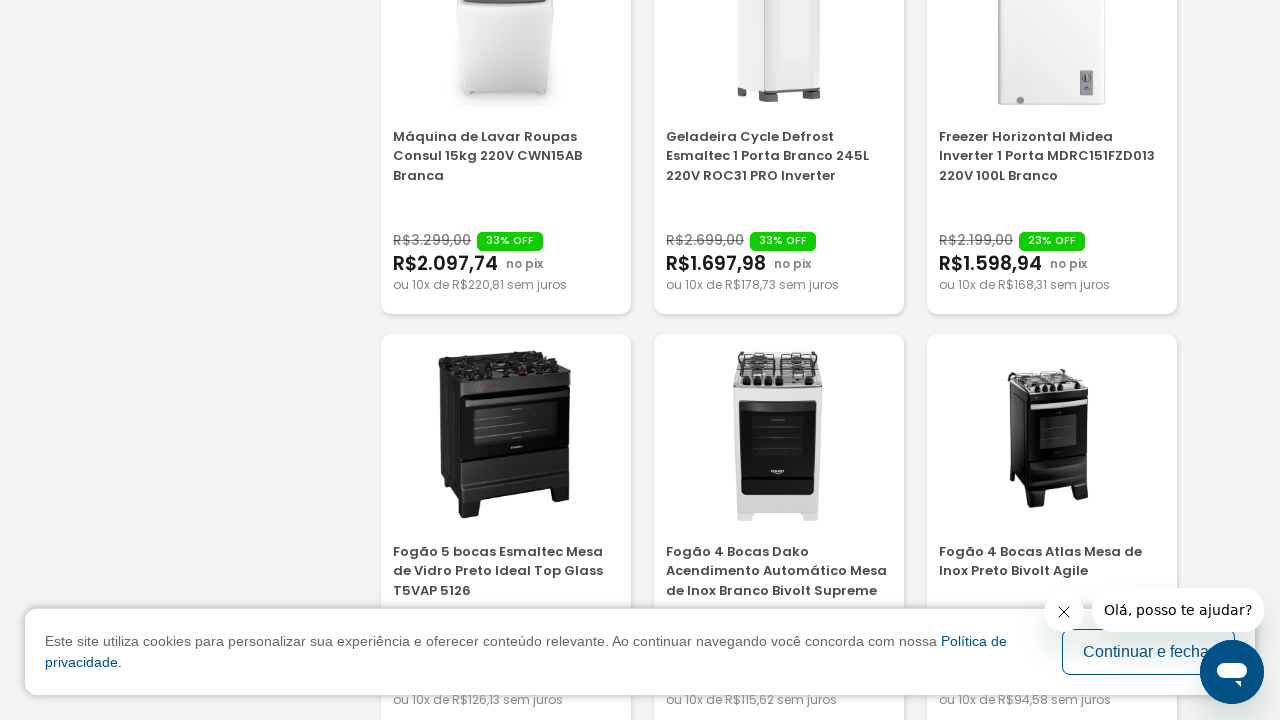